Tests various interactive elements on a practice page including filling a name field, handling JavaScript alerts and confirmations, selecting radio buttons, and checking checkboxes

Starting URL: https://www.letskodeit.com/practice

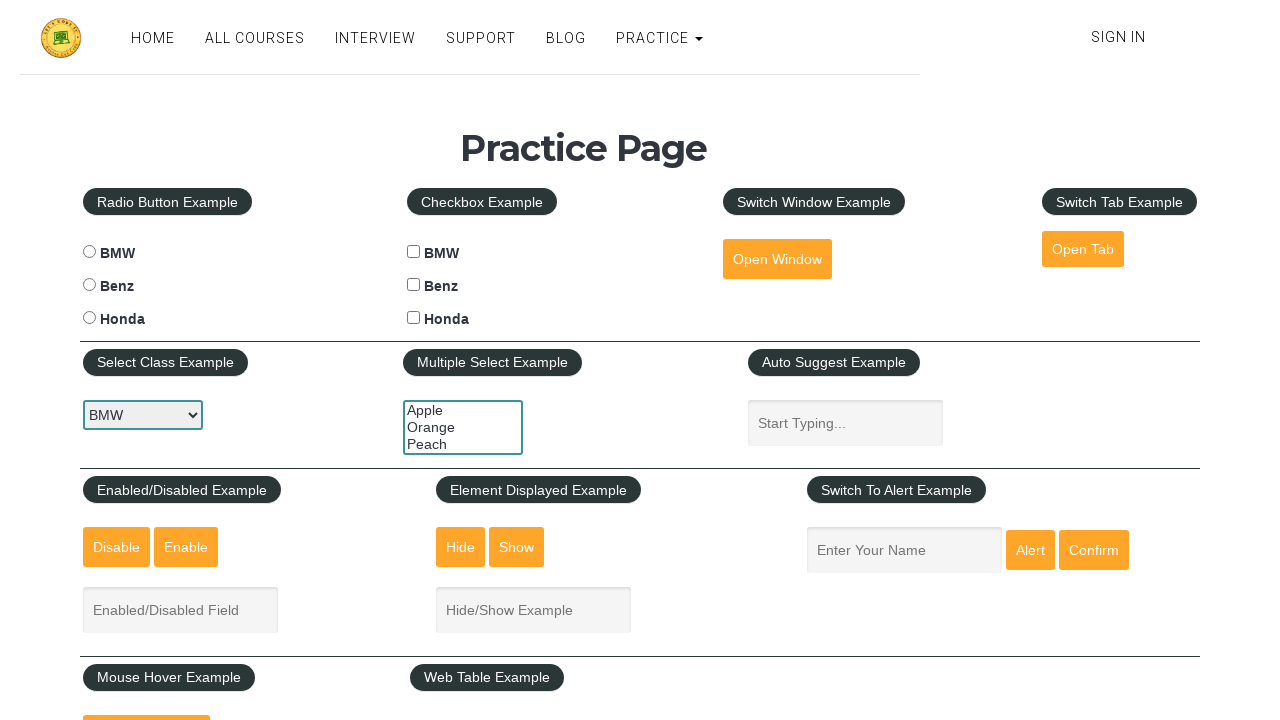

Filled name field with 'John' on input[placeholder='Enter Your Name']
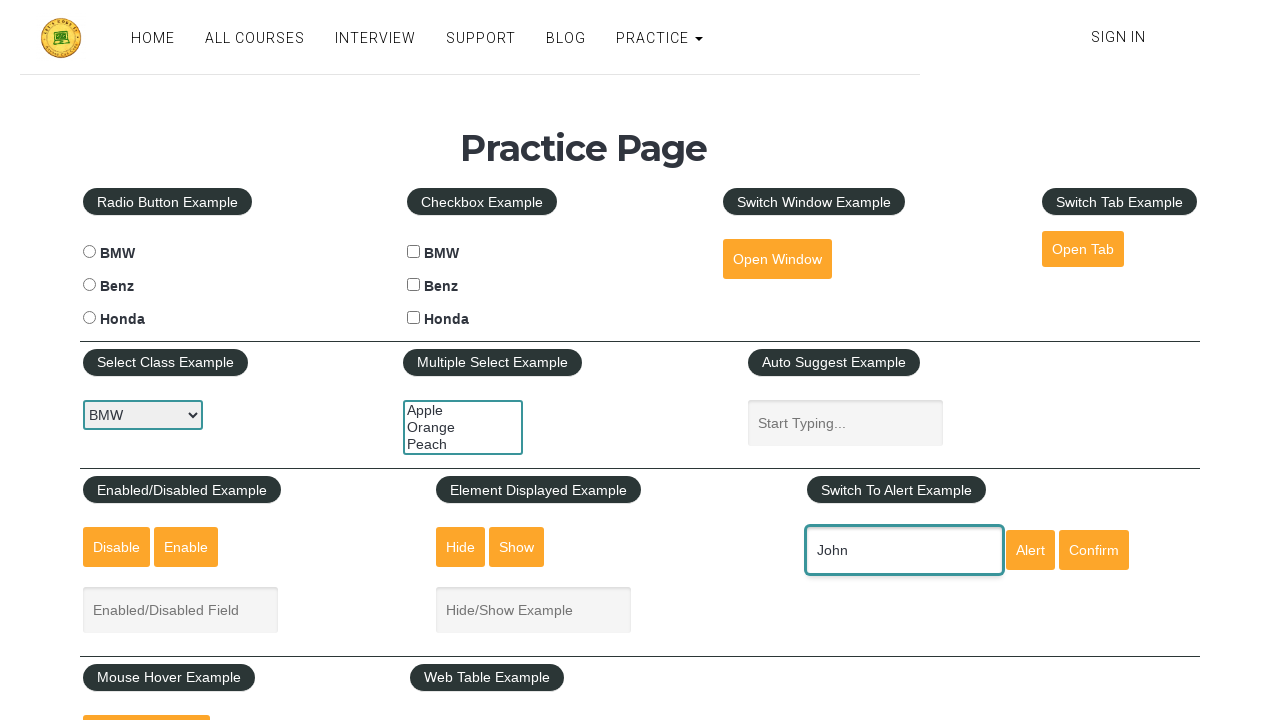

Clicked alert button at (1030, 550) on #alertbtn
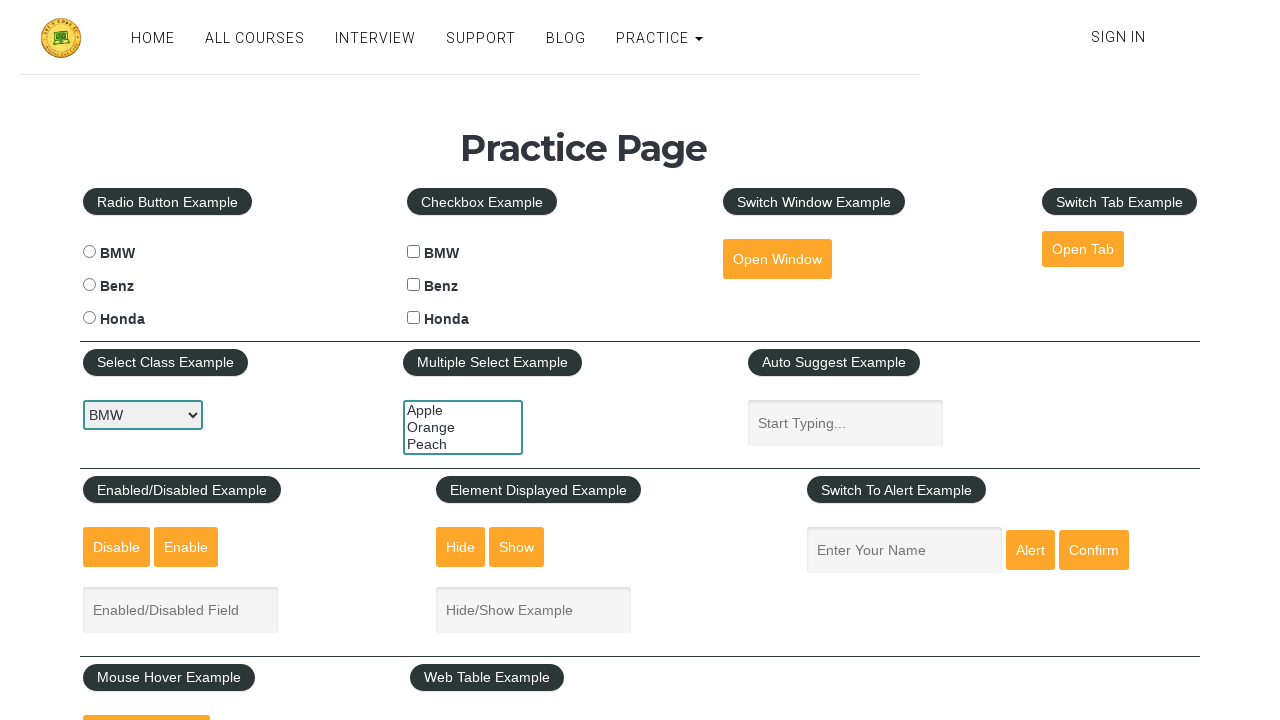

Accepted JavaScript alert dialog
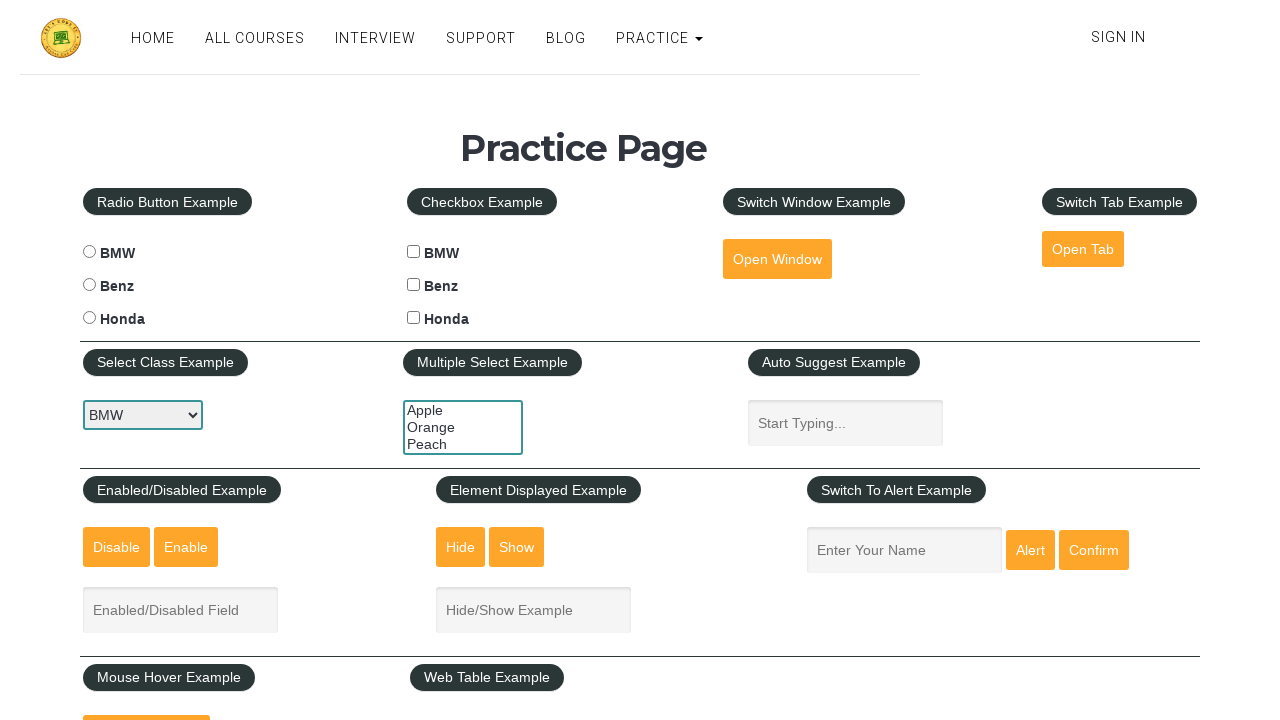

Selected BMW radio button at (89, 252) on #bmwradio
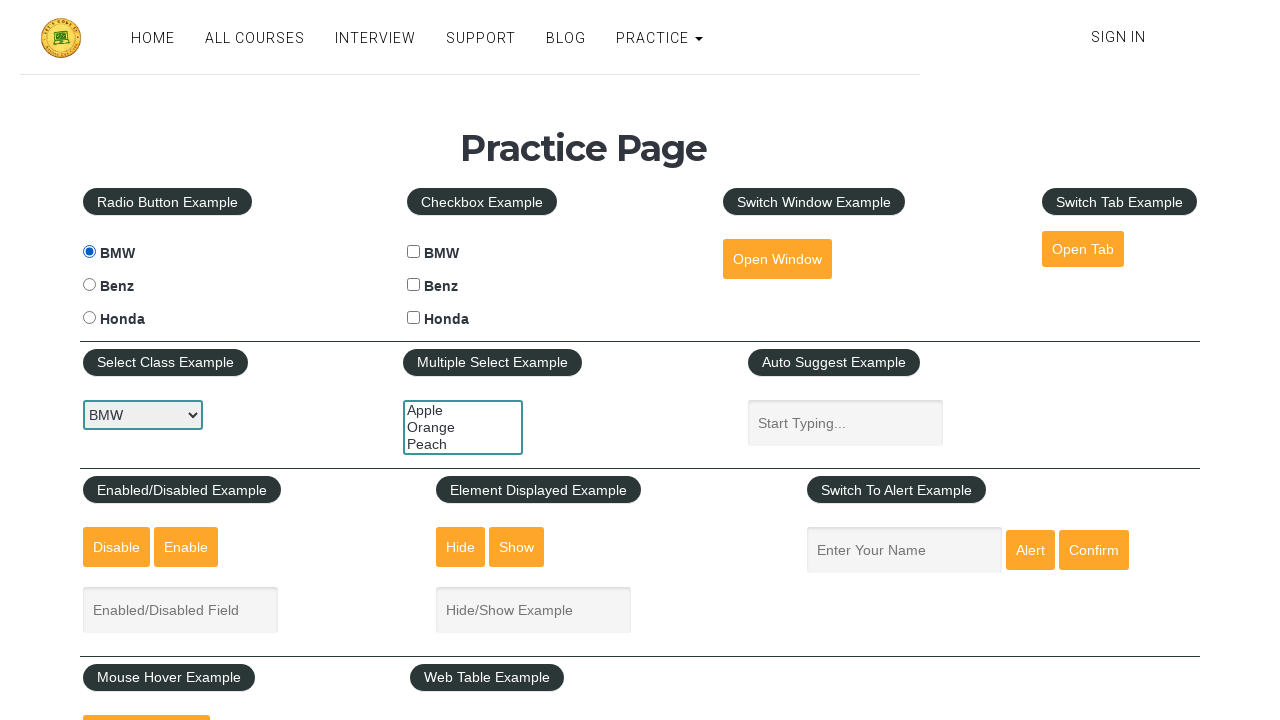

Clicked confirm button at (1094, 550) on #confirmbtn
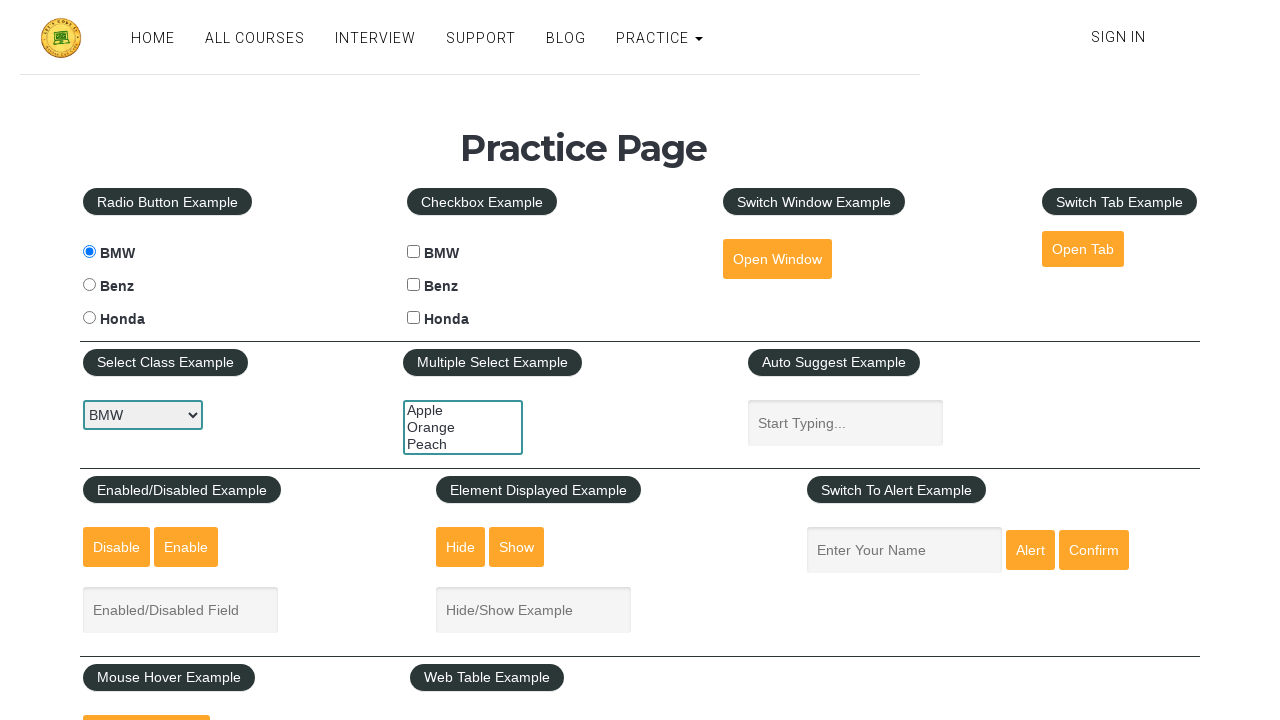

Dismissed JavaScript confirmation dialog
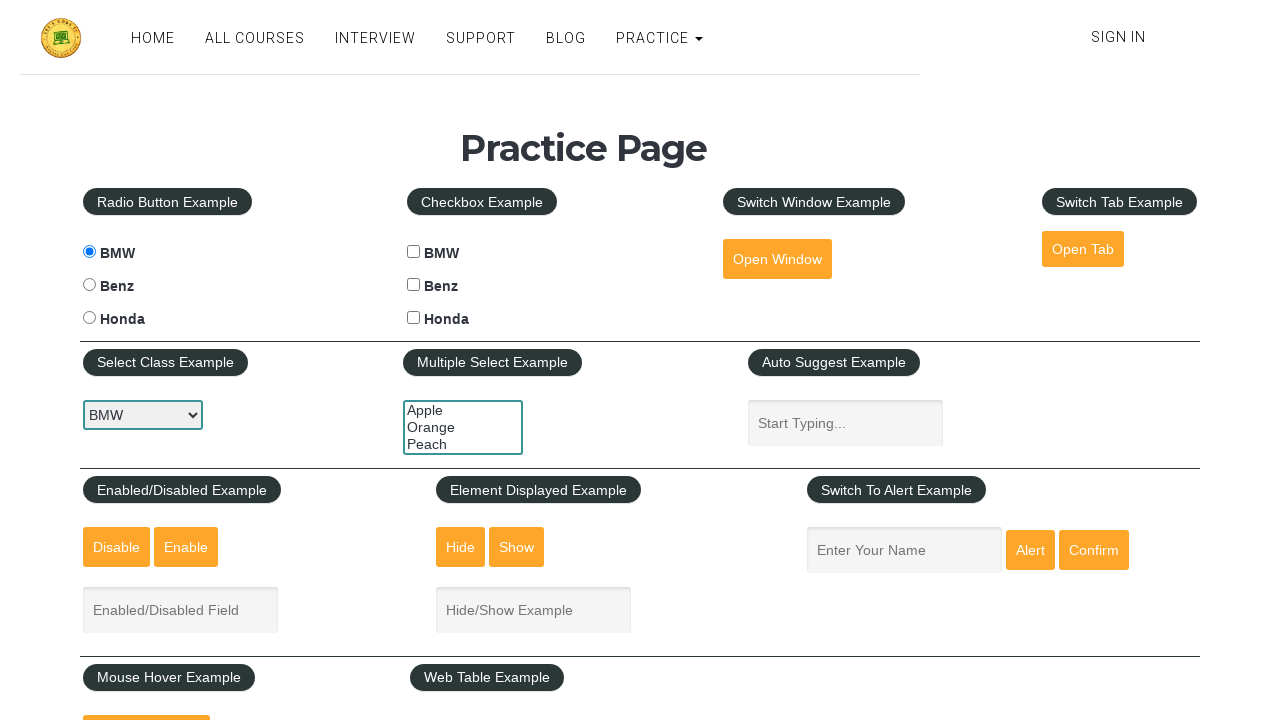

Checked BMW checkbox at (414, 252) on #bmwcheck
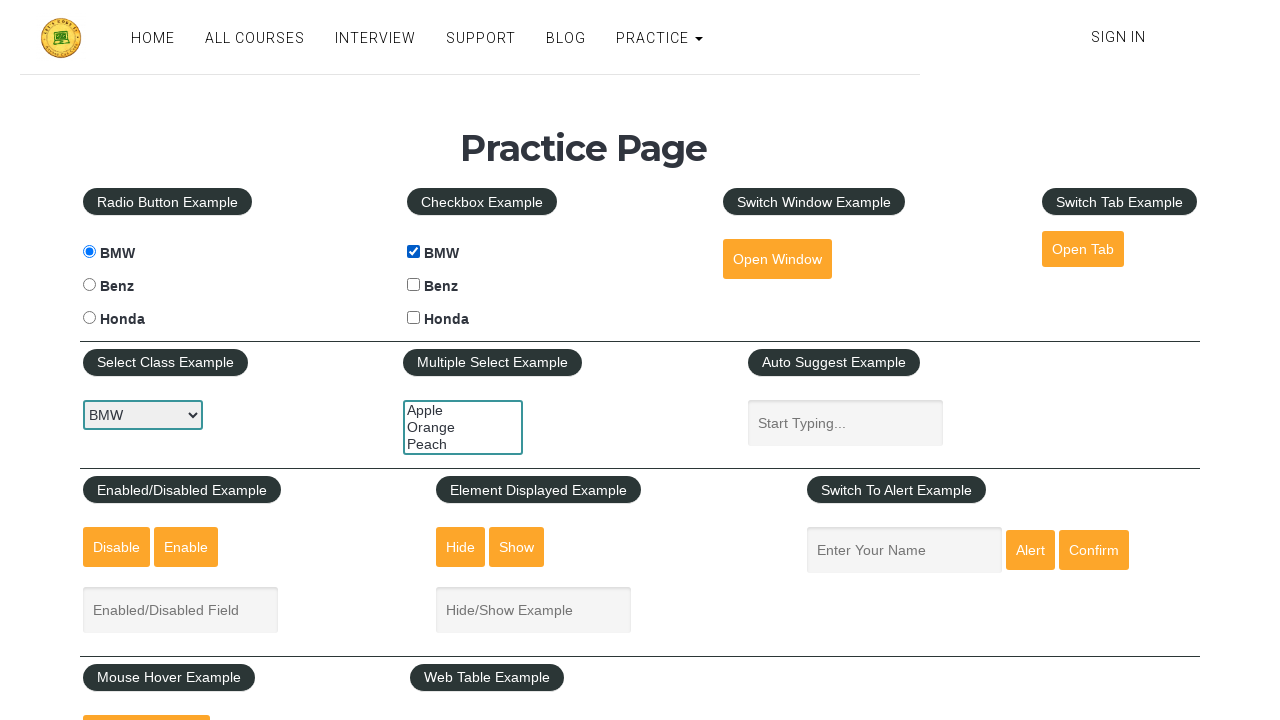

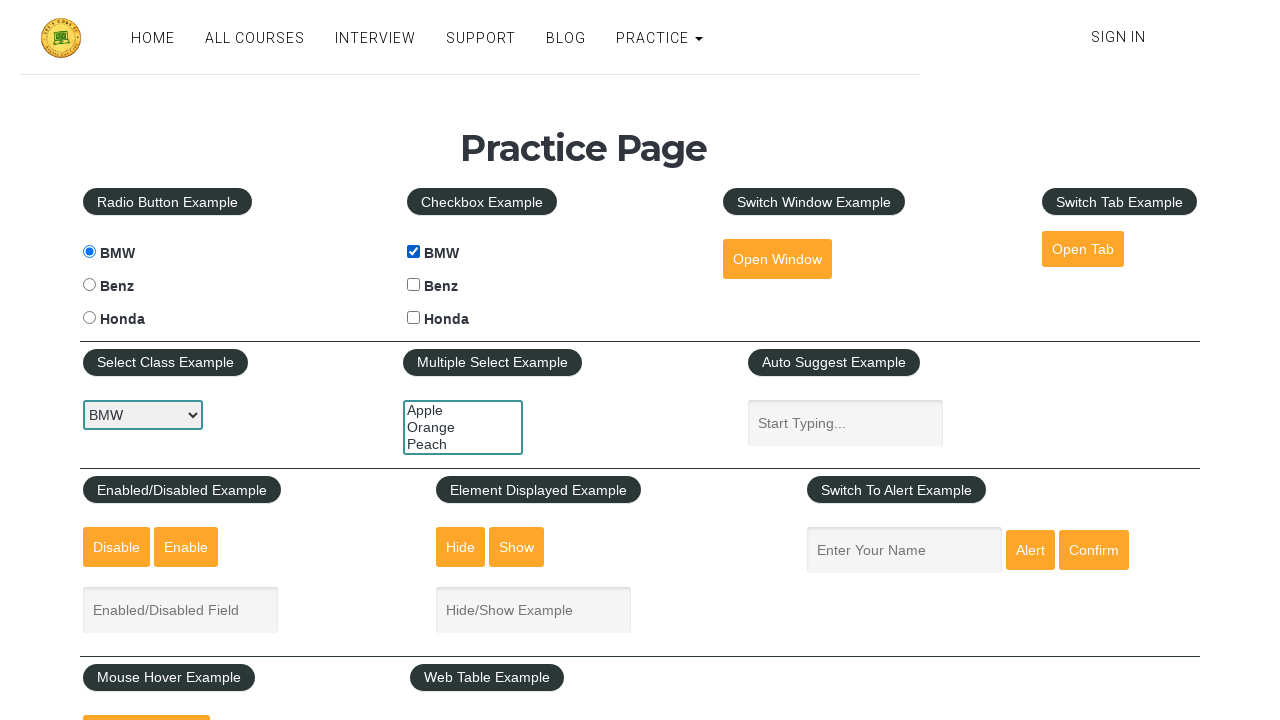